Tests drag and drop functionality by dragging an image element and dropping it into a target box

Starting URL: https://formy-project.herokuapp.com/dragdrop

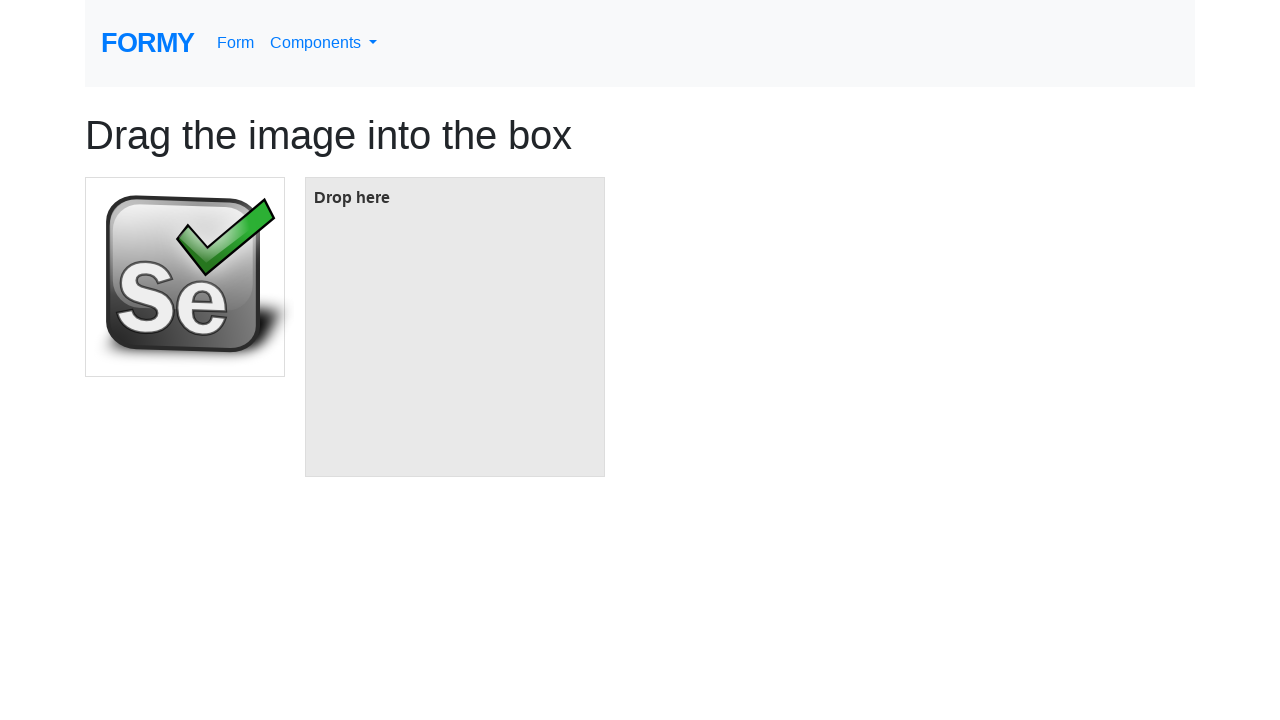

Navigated to drag and drop test page
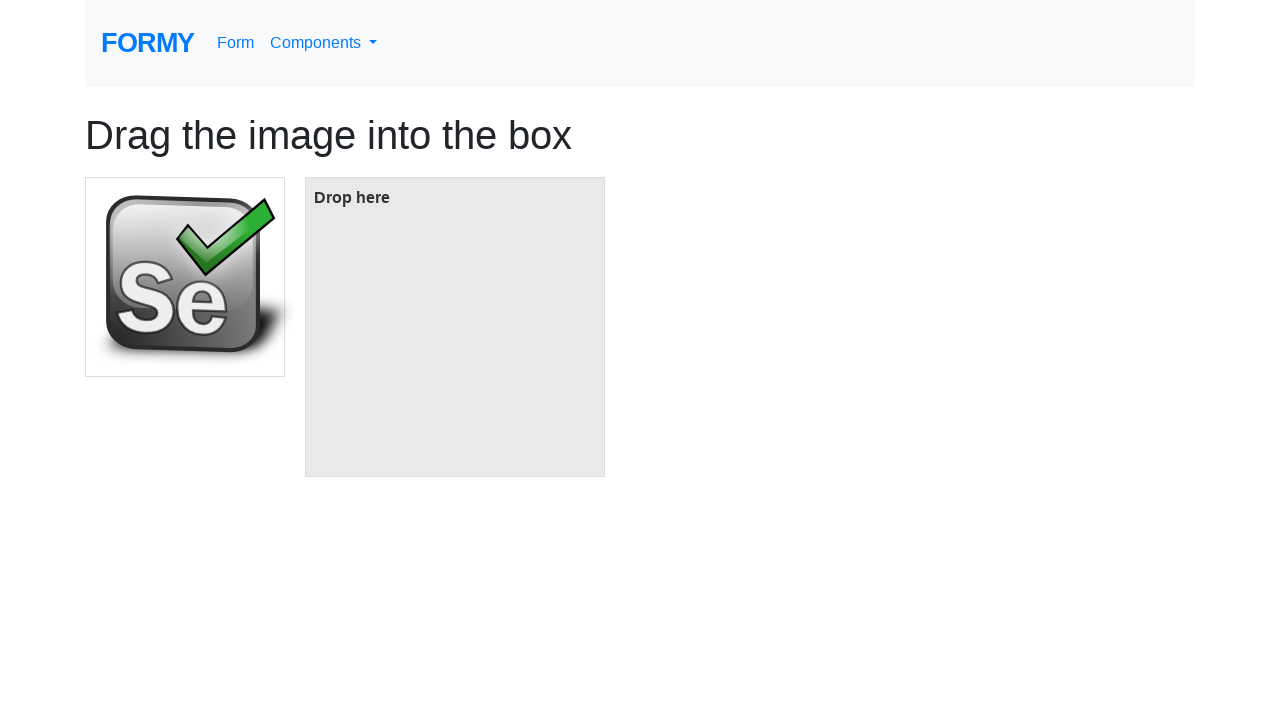

Located source image element
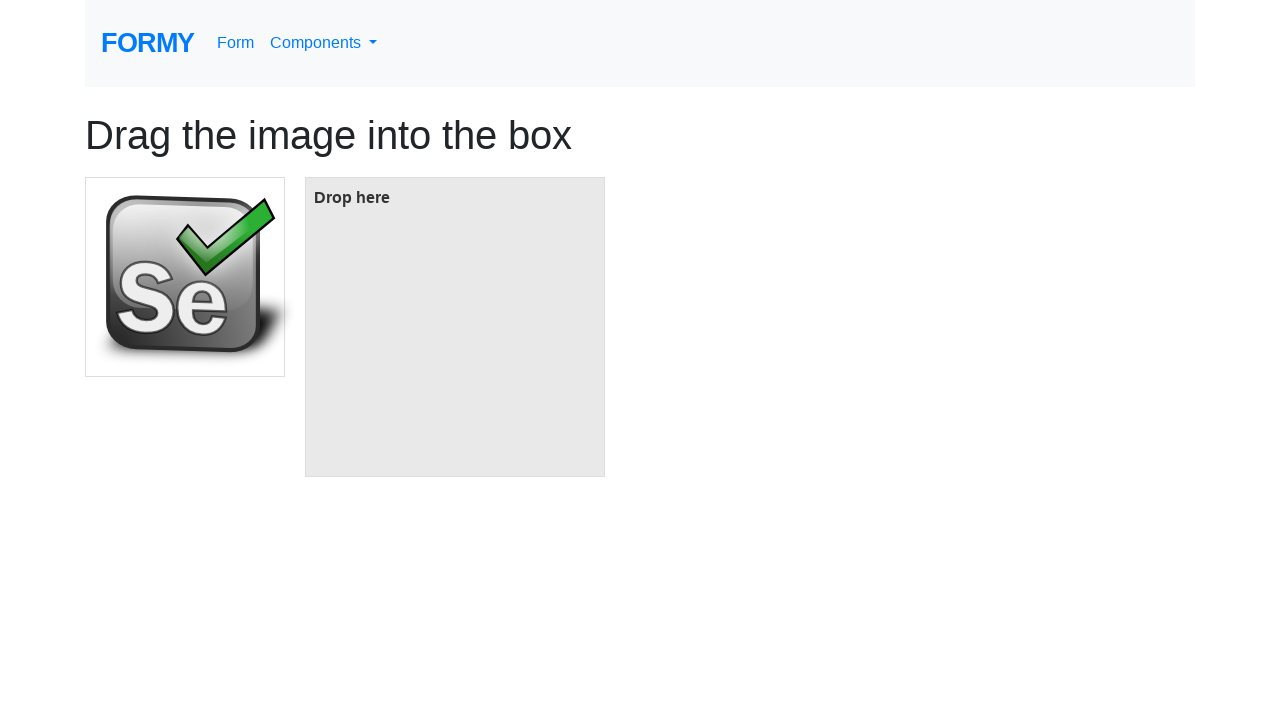

Located target box element
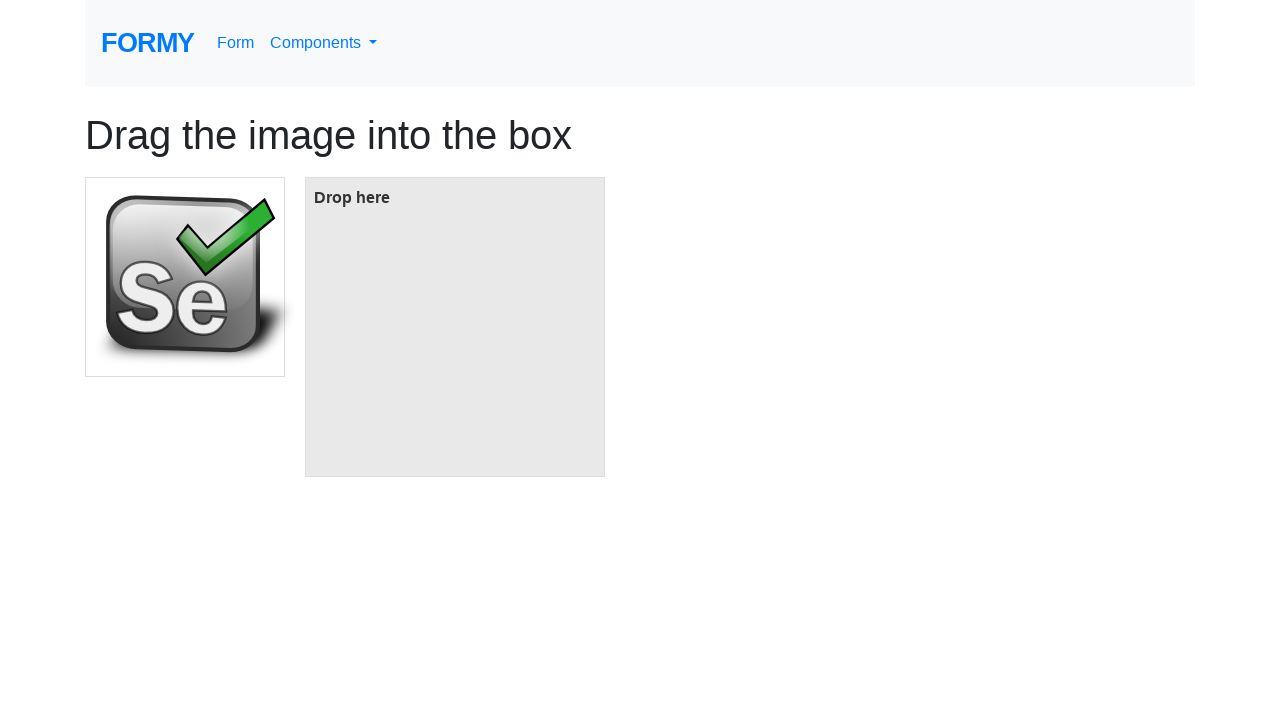

Dragged image element and dropped it into target box at (455, 327)
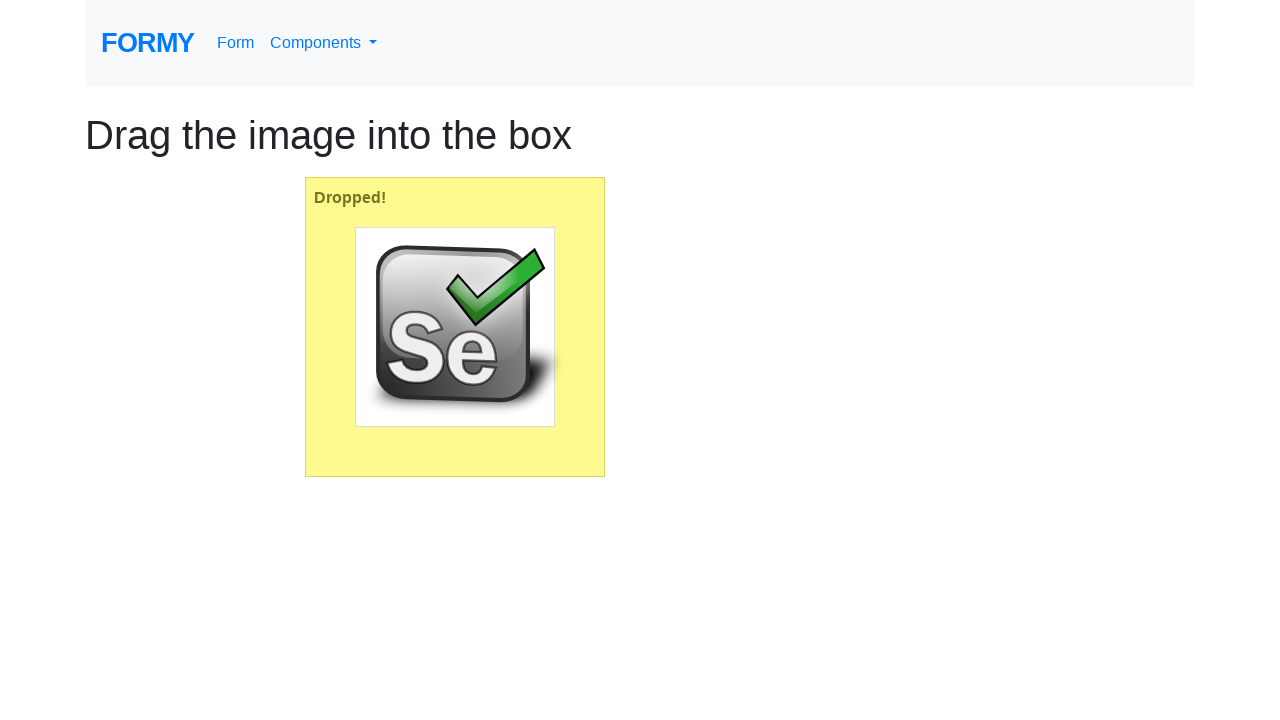

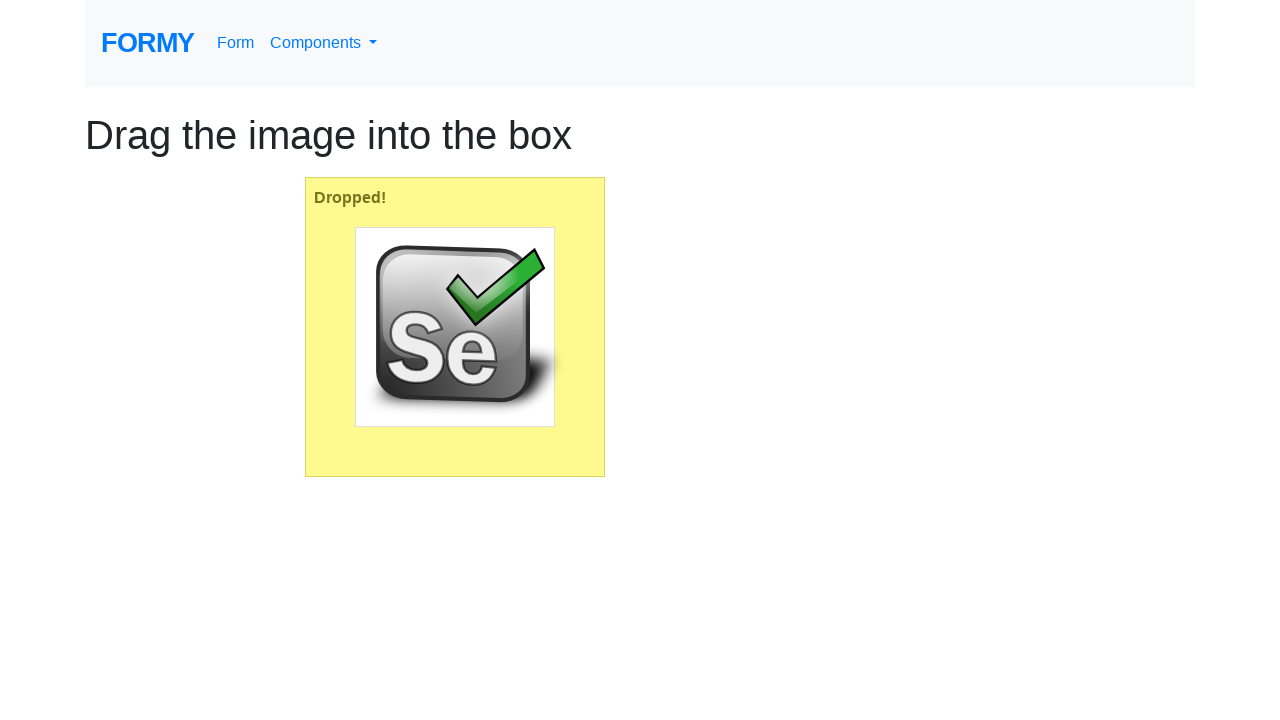